Tests drag and drop functionality by dragging an element and dropping it onto a target element on the jQuery UI demo page

Starting URL: http://jqueryui.com/resources/demos/droppable/default.html

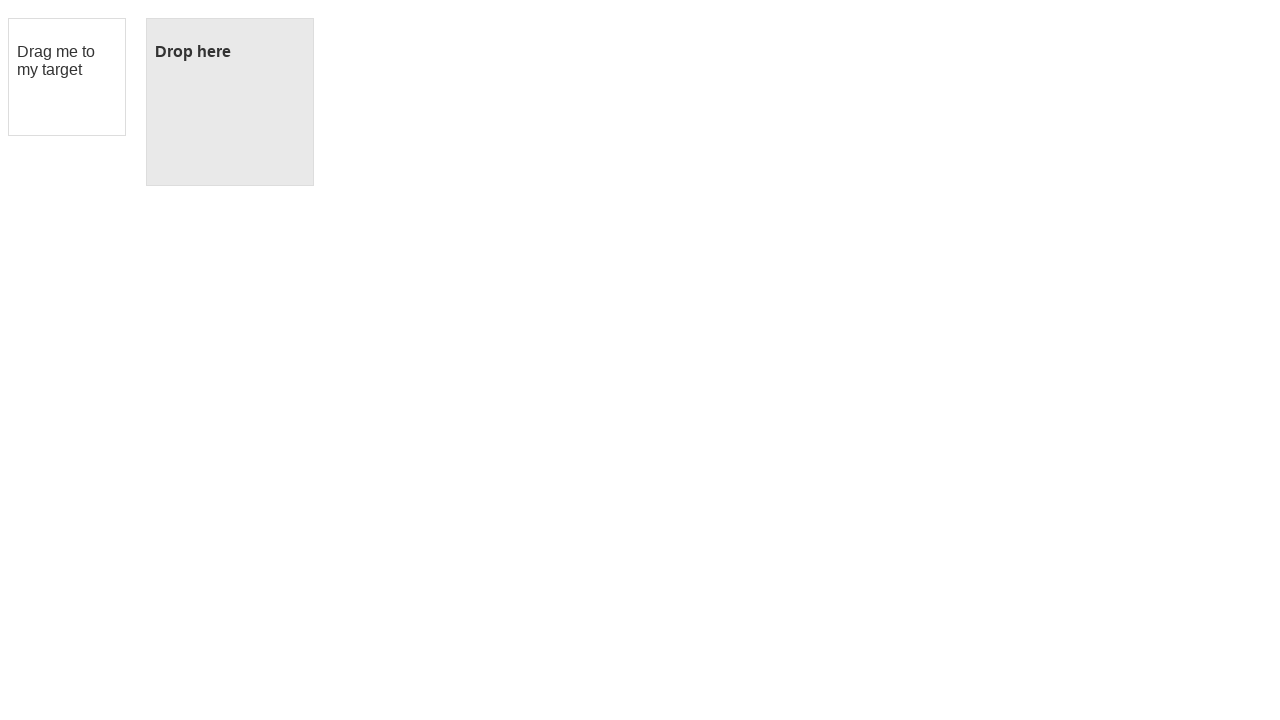

Located draggable element with id 'draggable'
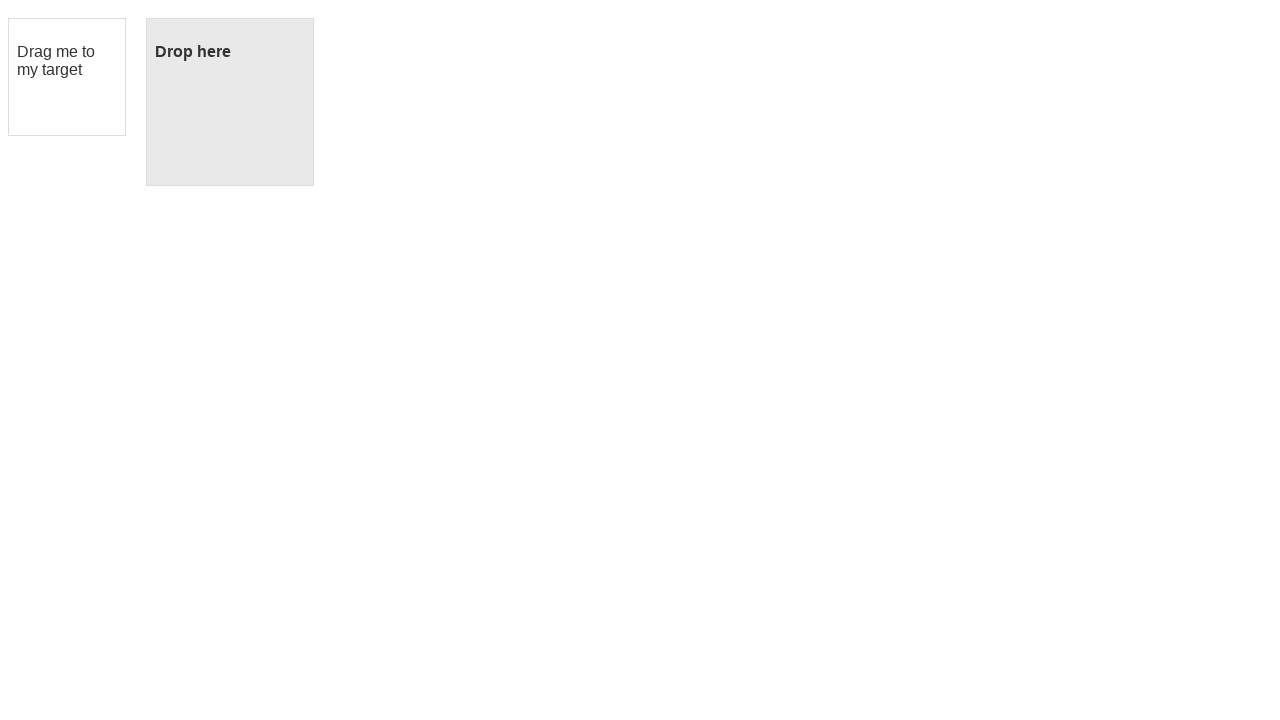

Located droppable target element with id 'droppable'
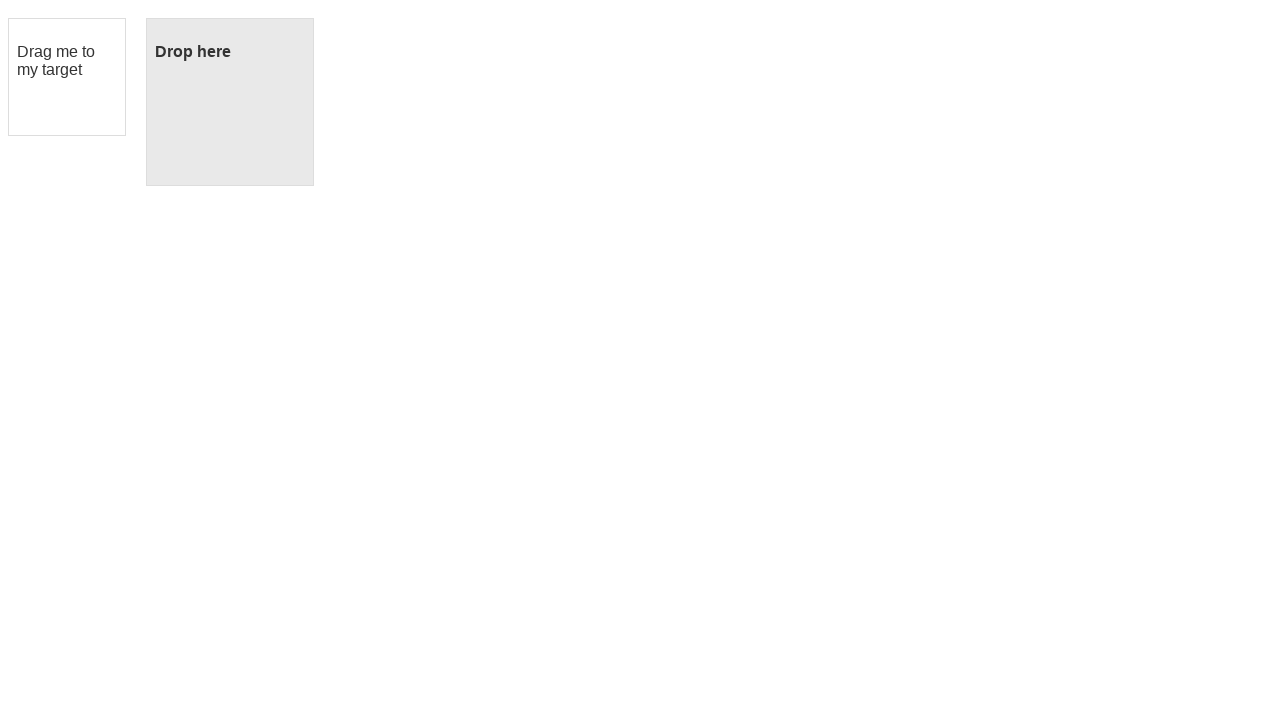

Dragged draggable element onto droppable target element at (230, 102)
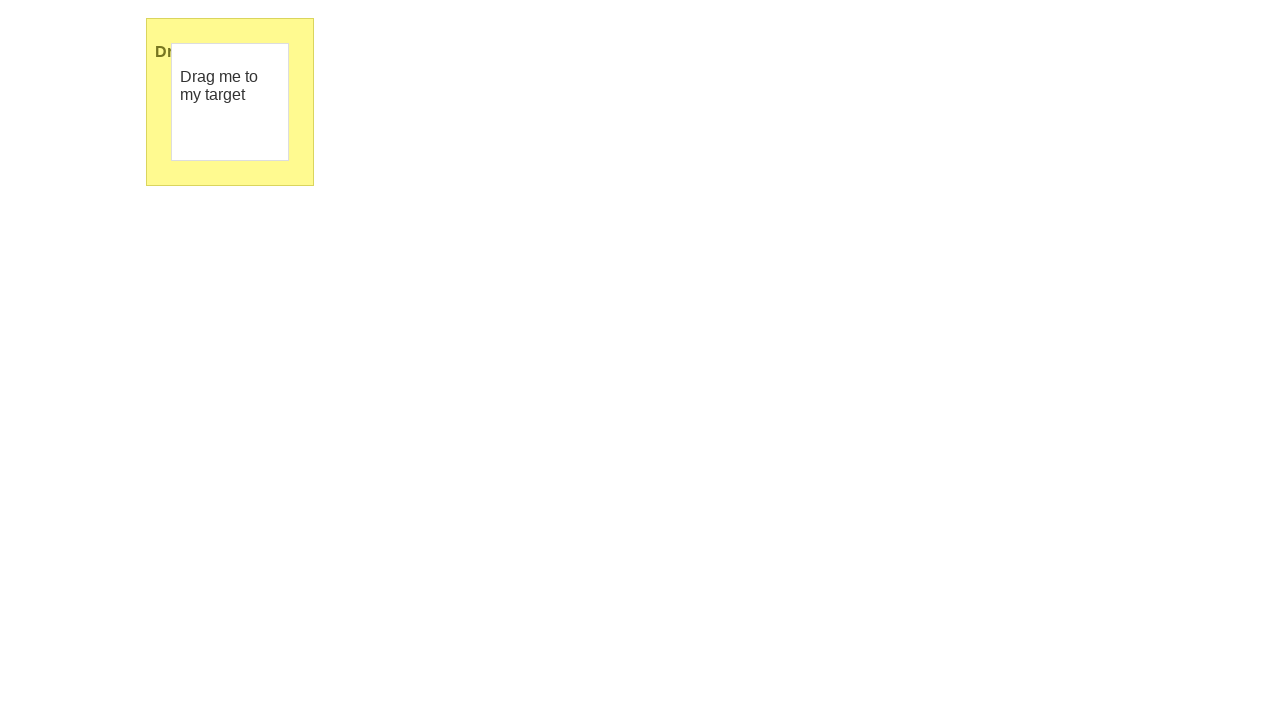

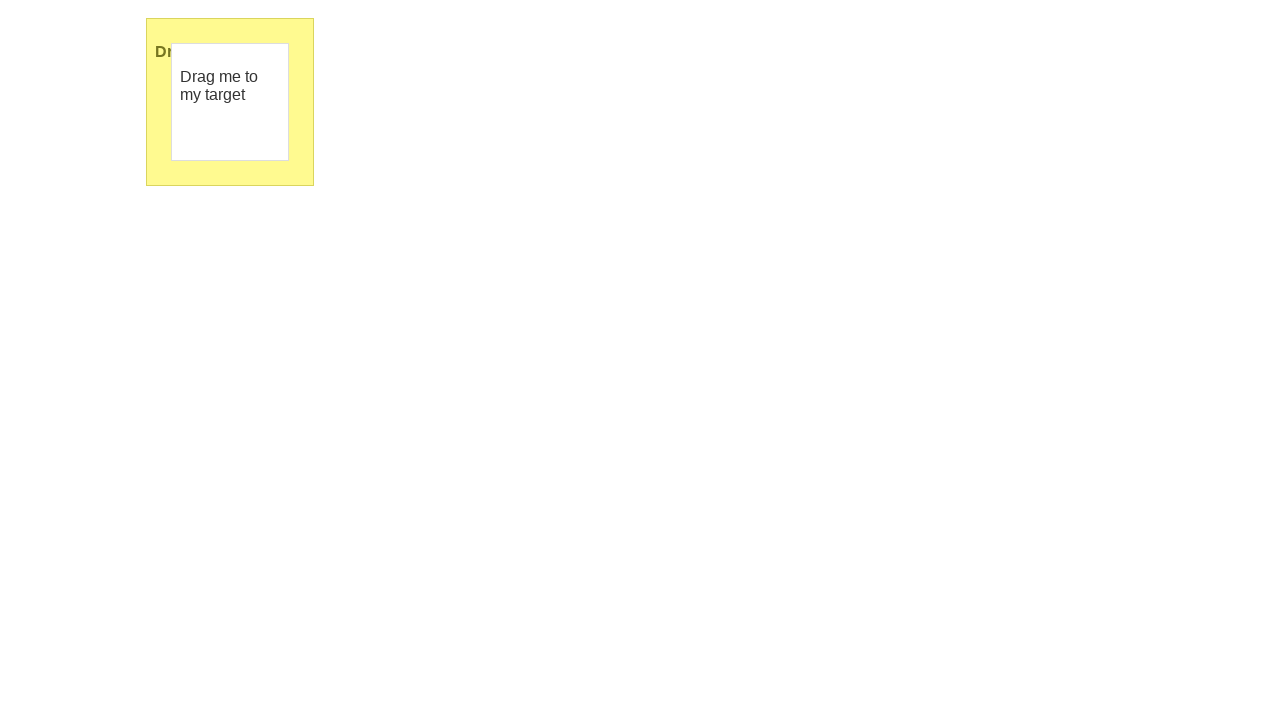